Tests an e-commerce checkout flow by adding Broccoli to cart, proceeding through checkout, selecting a country, accepting terms, and completing the order before returning to the home page.

Starting URL: https://rahulshettyacademy.com/seleniumPractise/#/

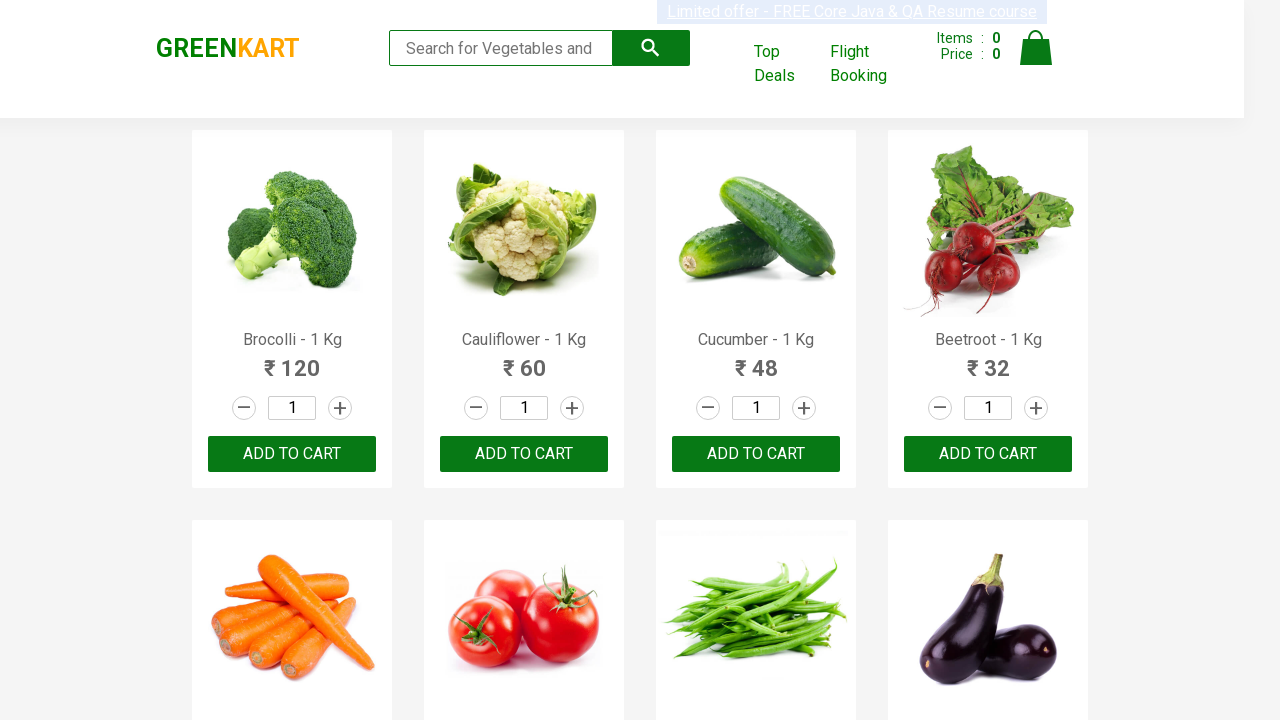

Clicked increment button for Broccoli quantity (first click) at (340, 408) on div >> internal:has-text=/^Brocolli - 1 Kg120–\+ADD TO CART$/ >> internal:role=l
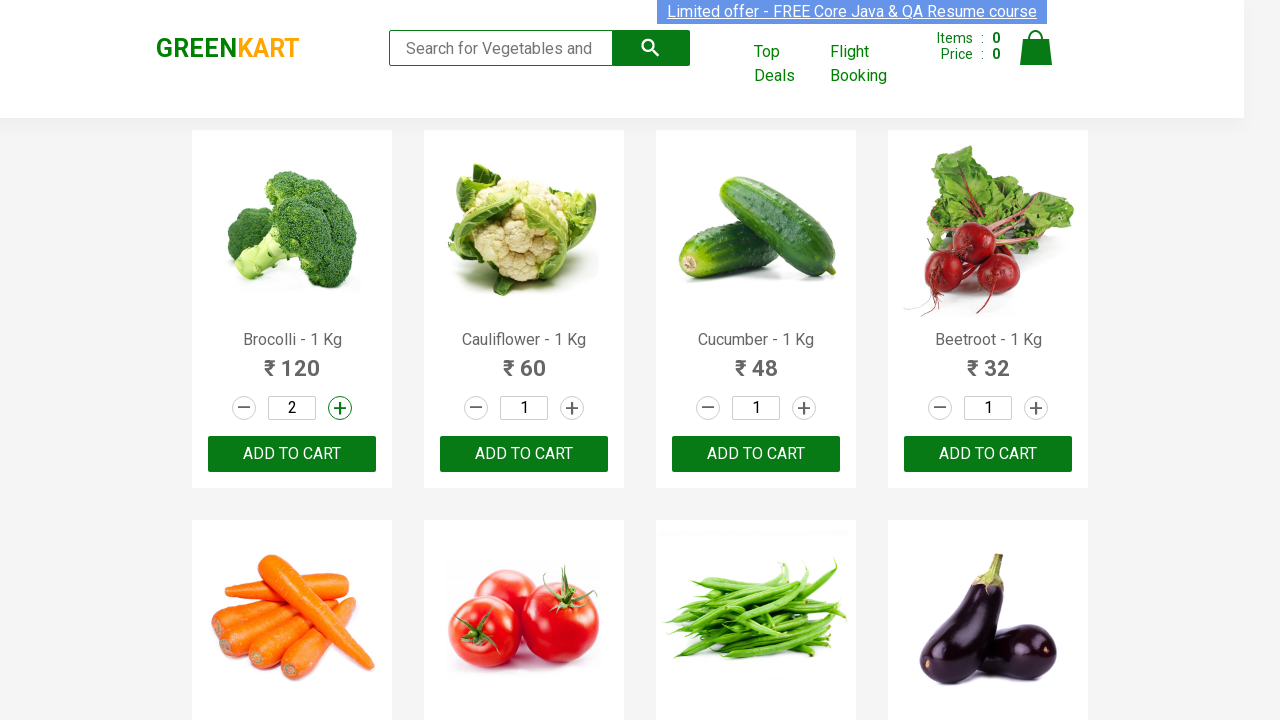

Clicked increment button for Broccoli quantity (second click) at (340, 408) on div >> internal:has-text=/^Brocolli - 1 Kg120–\+ADD TO CART$/ >> internal:role=l
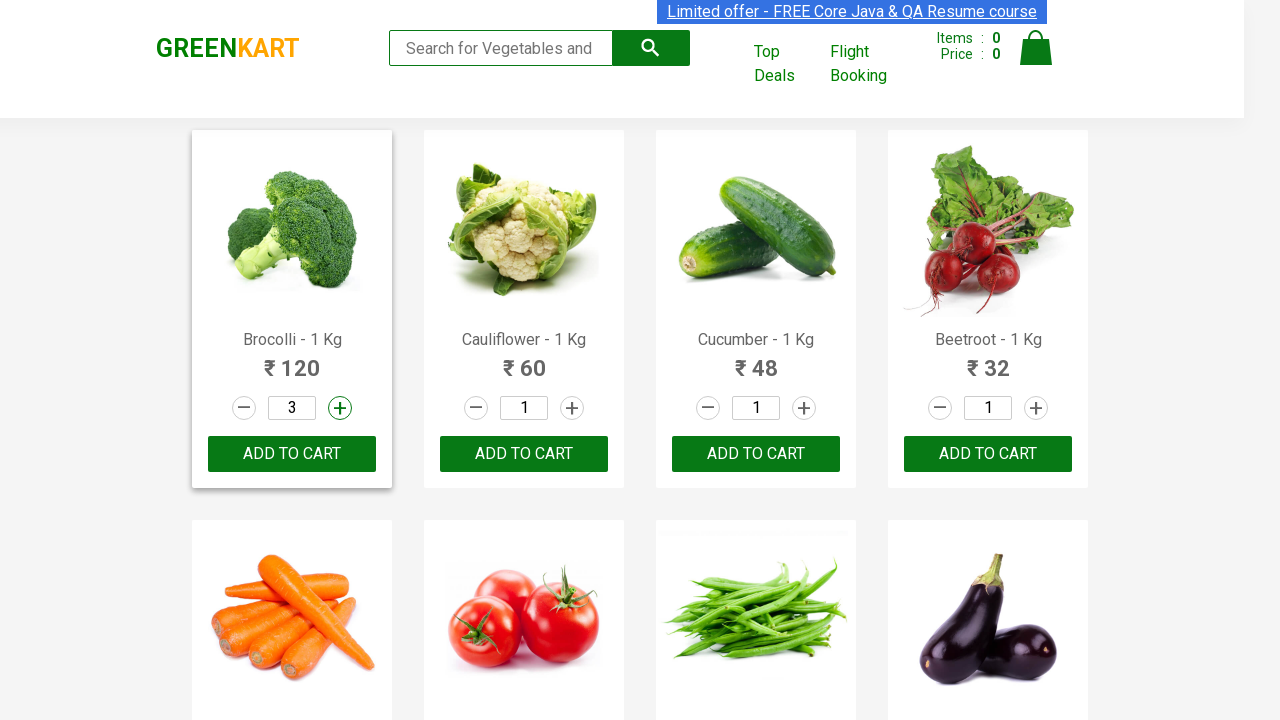

Clicked ADD TO CART button for Broccoli at (292, 454) on div >> internal:has-text=/^Brocolli - 1 Kg120–\+ADD TO CART$/ >> internal:role=b
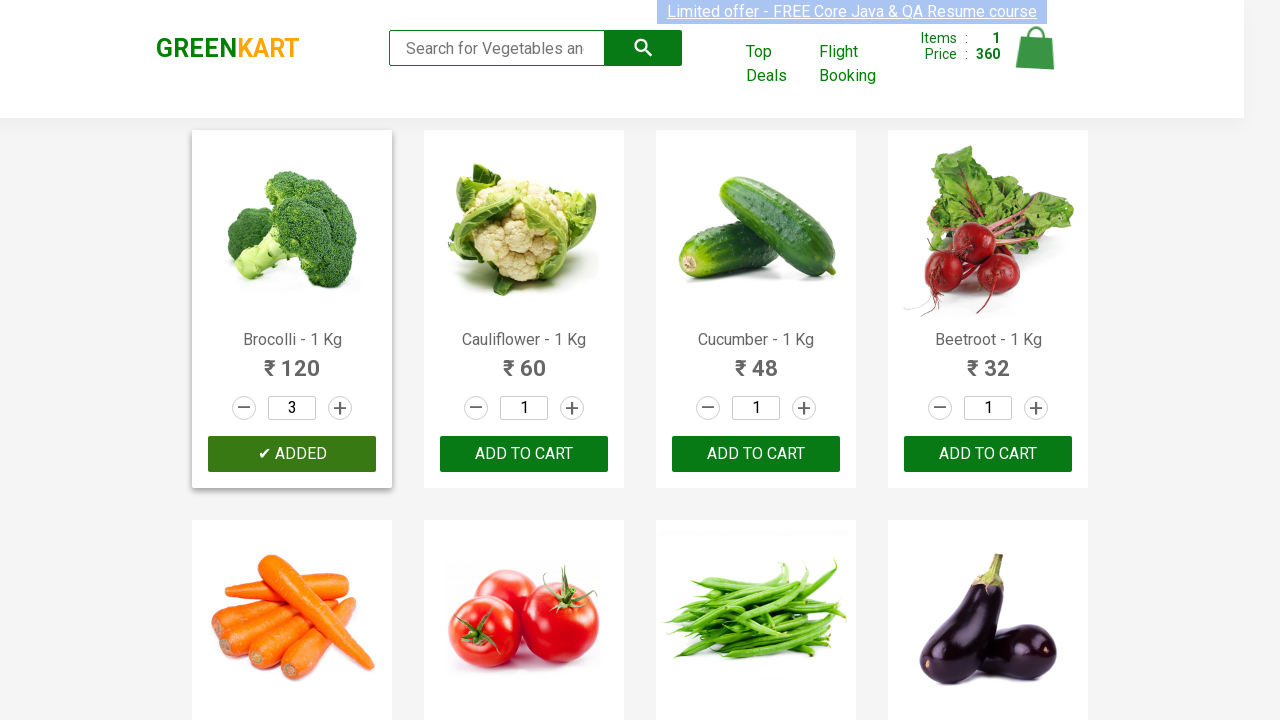

Navigated to shopping cart at (1036, 59) on internal:role=link[name="Cart"i]
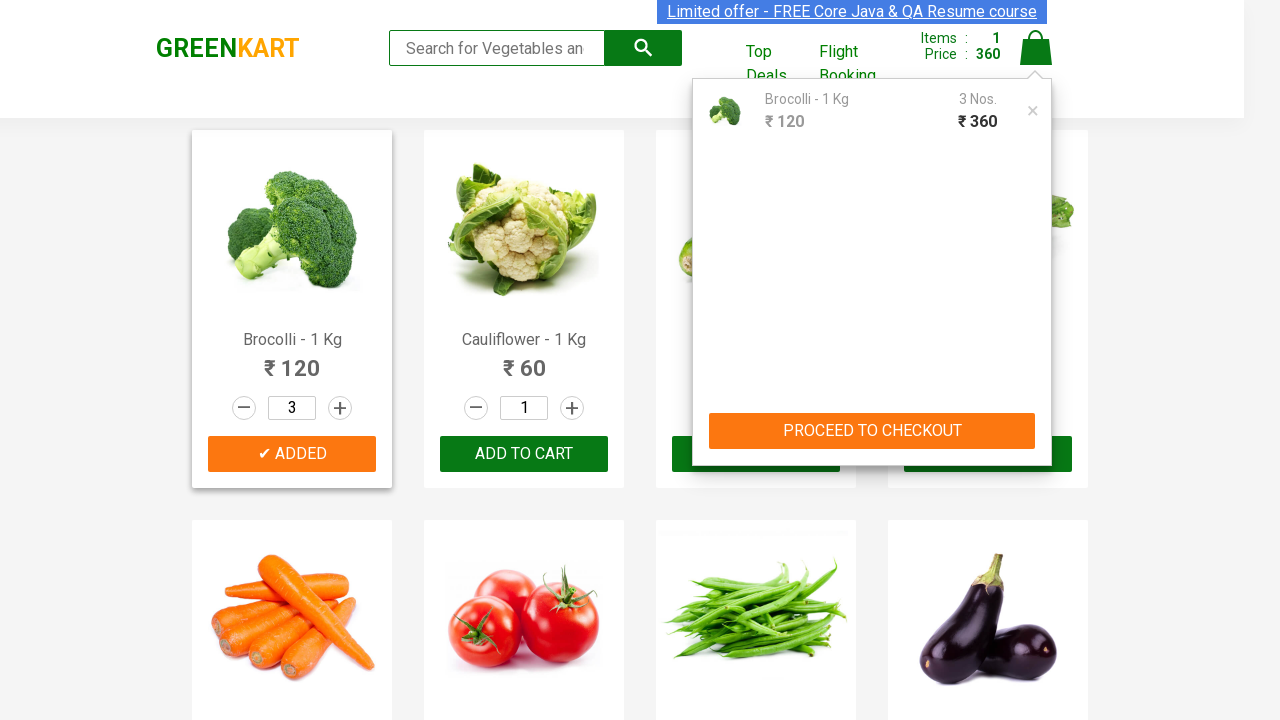

Clicked PROCEED TO CHECKOUT button at (872, 431) on internal:role=button[name="PROCEED TO CHECKOUT"i]
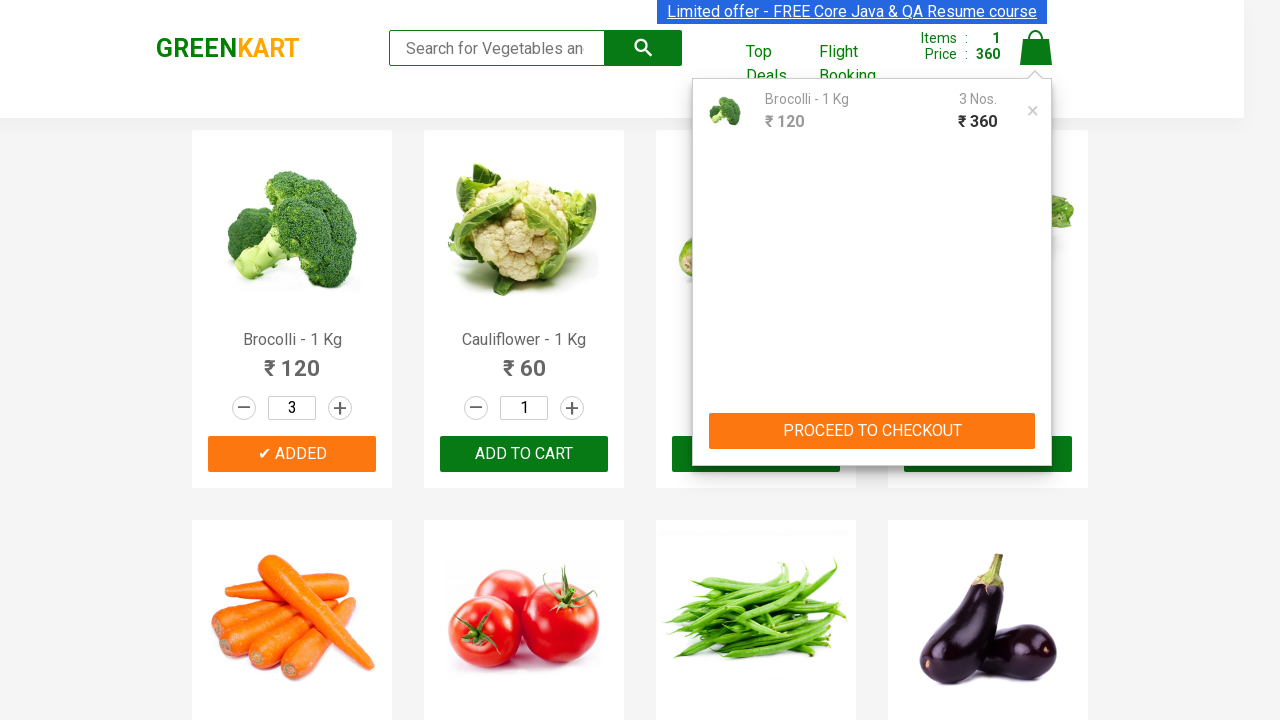

Clicked Place Order button at (1036, 420) on internal:role=button[name="Place Order"i]
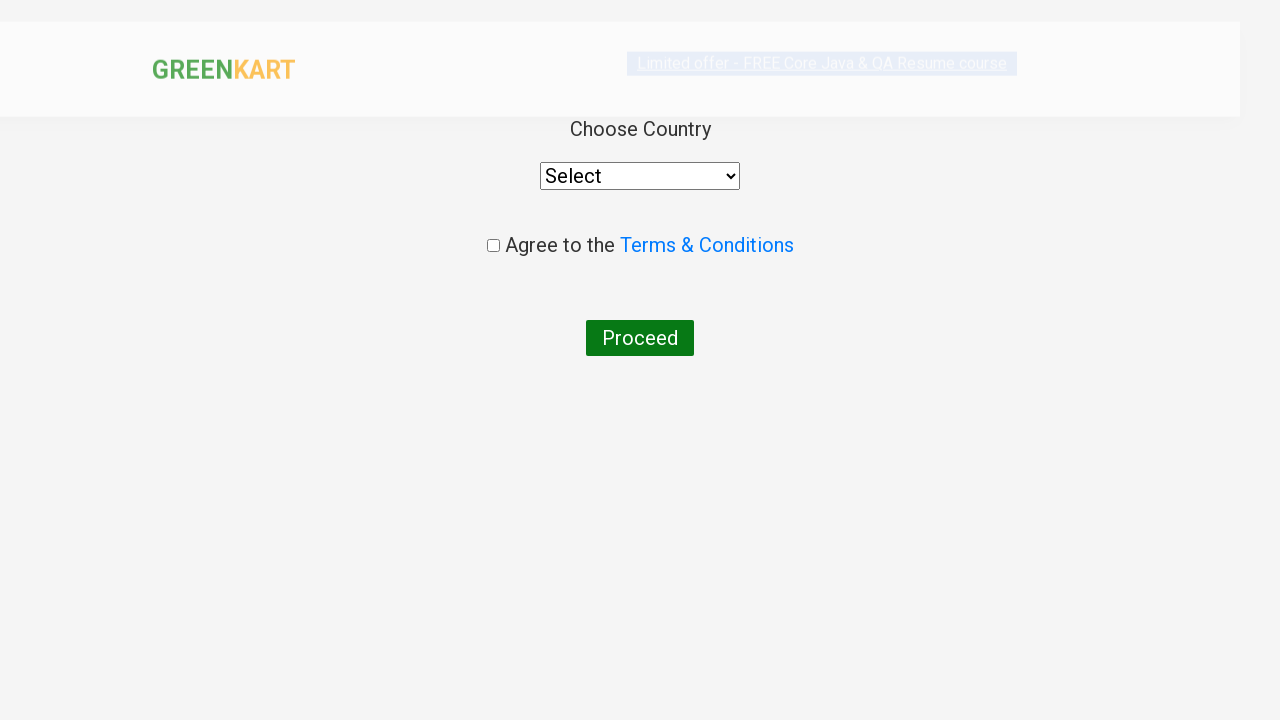

Selected Afghanistan from country dropdown on internal:role=combobox
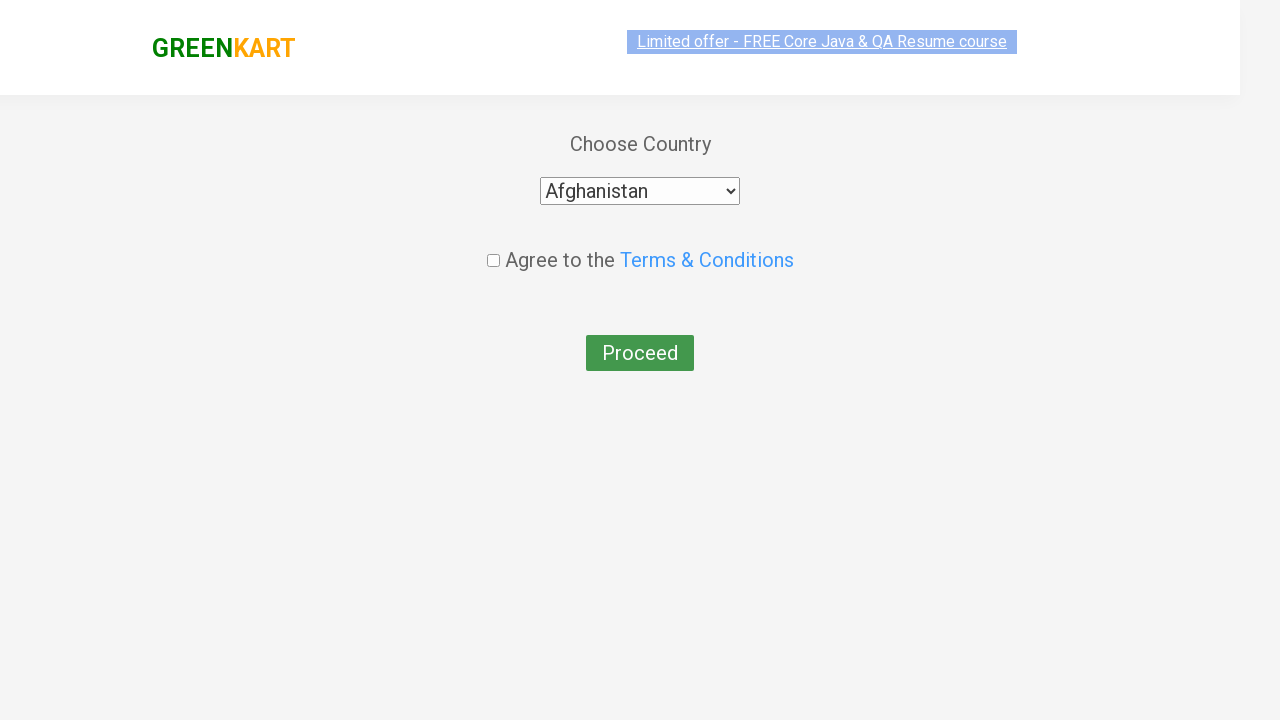

Checked terms and conditions checkbox at (493, 246) on internal:role=checkbox
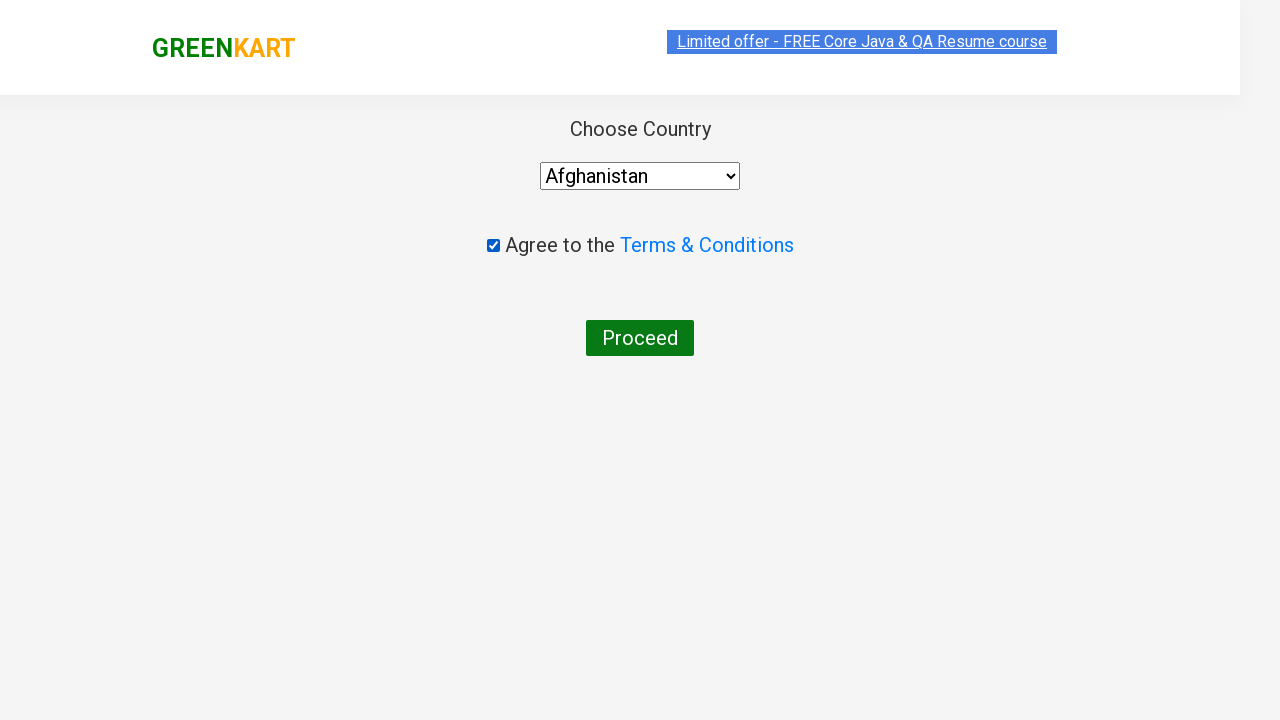

Clicked Proceed button to complete order at (640, 338) on internal:role=button[name="Proceed"i]
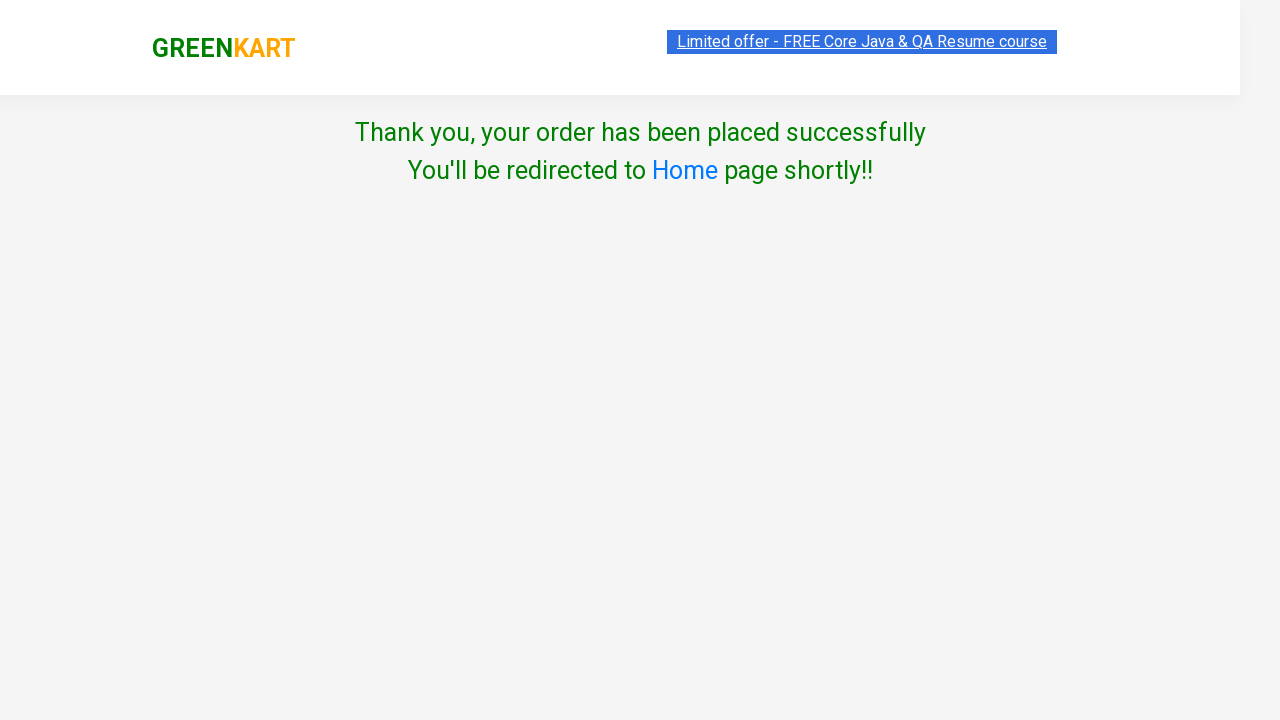

Clicked Home link to return to home page at (684, 170) on internal:role=link[name="Home"i]
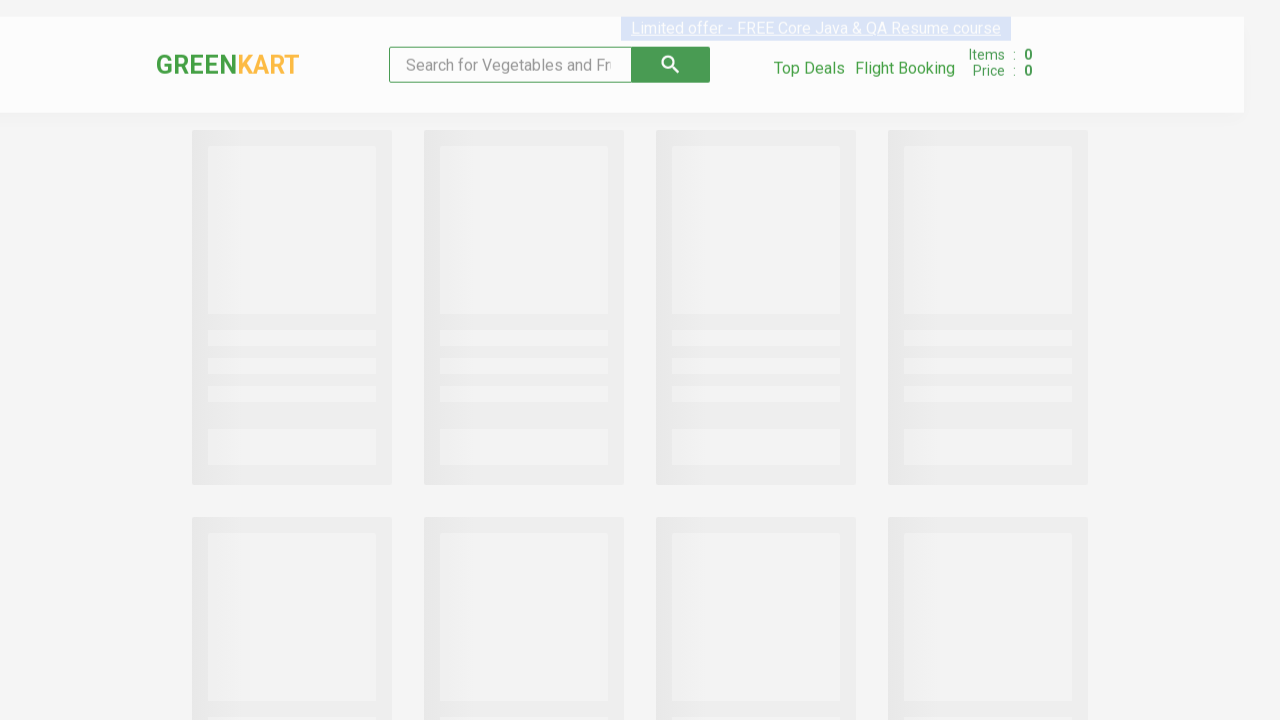

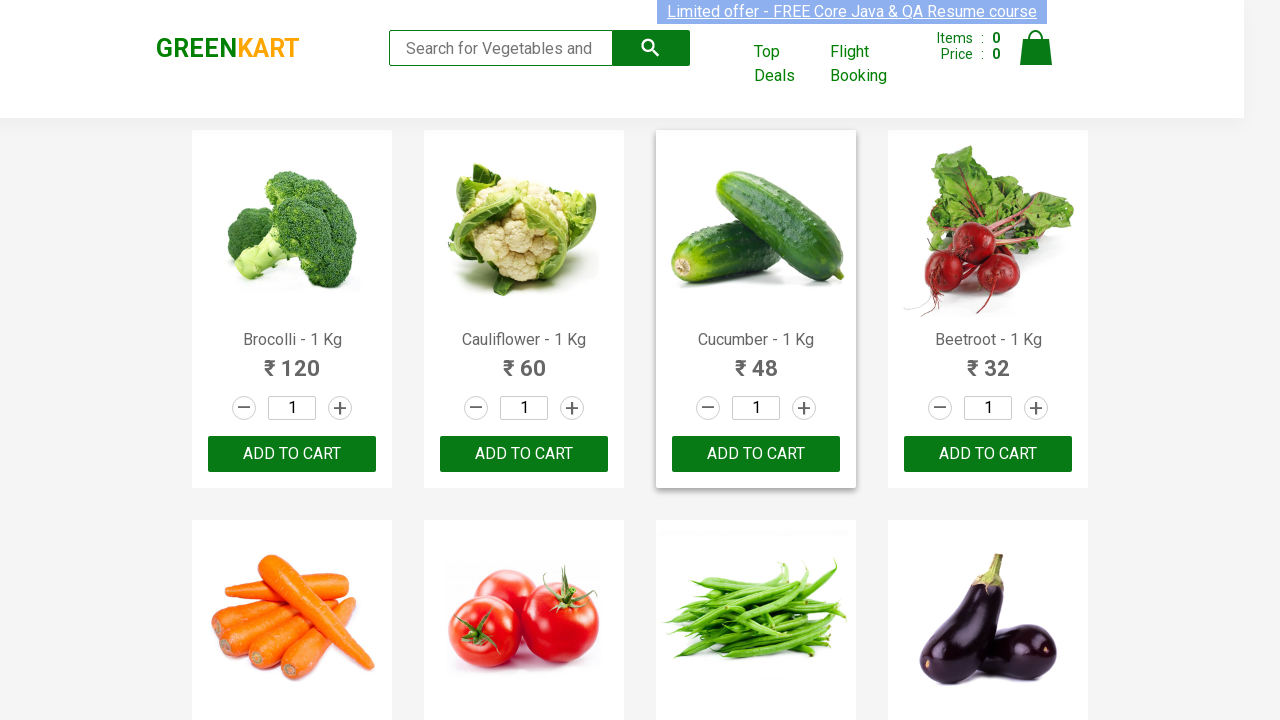